Tests mouse interactions on the jQuery UI Droppable demo page by performing right-click (context click) and double-click actions on the "Accept" link

Starting URL: https://jqueryui.com/droppable/

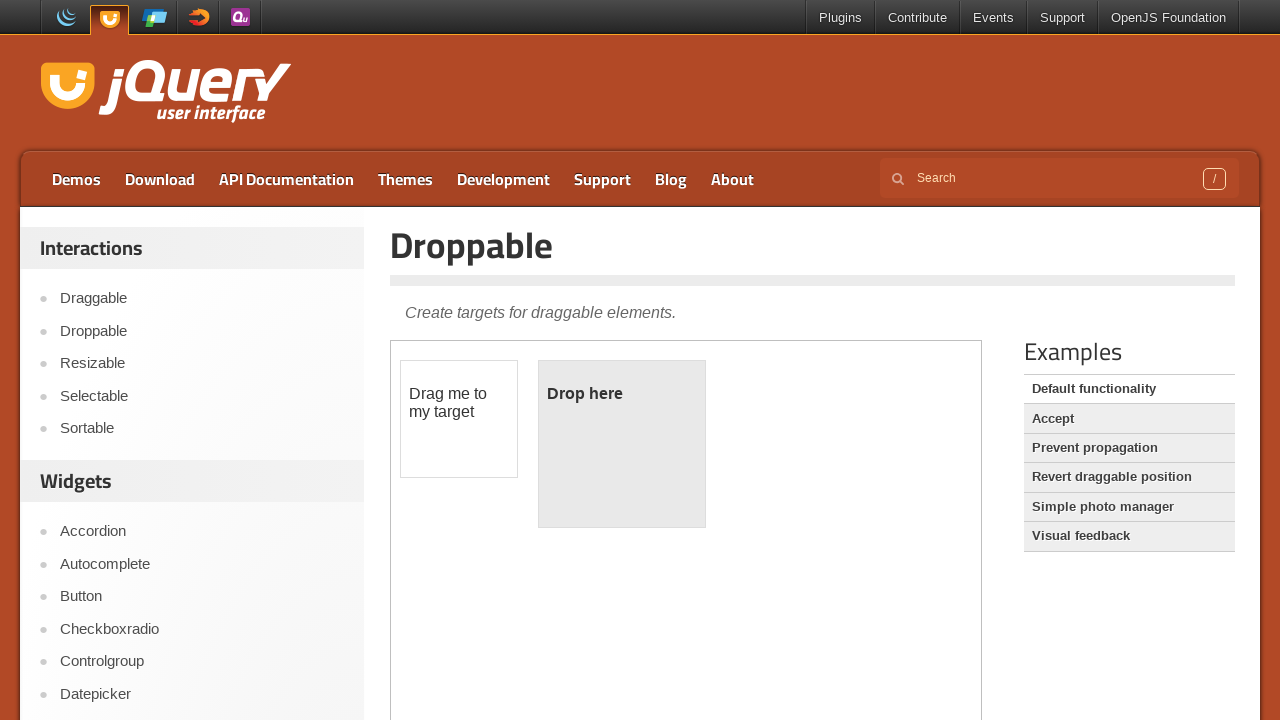

Verified page title is 'Droppable | jQuery UI'
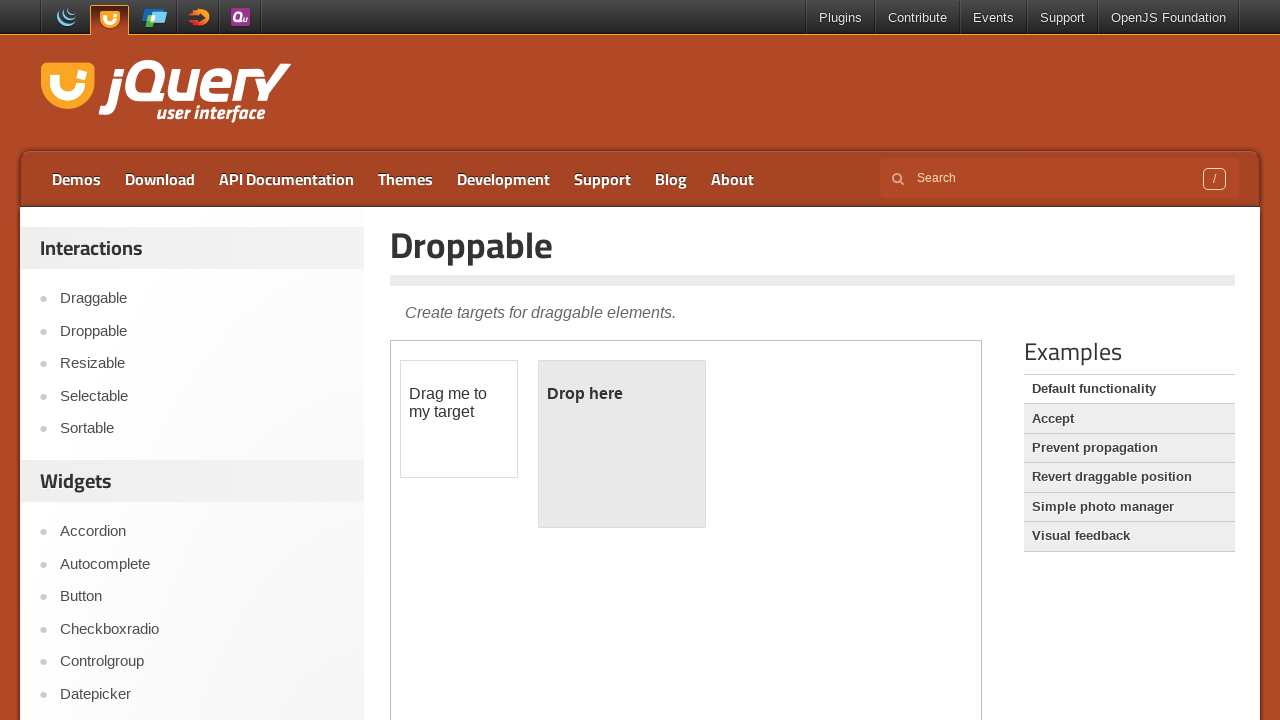

Located the 'Accept' link element on the page
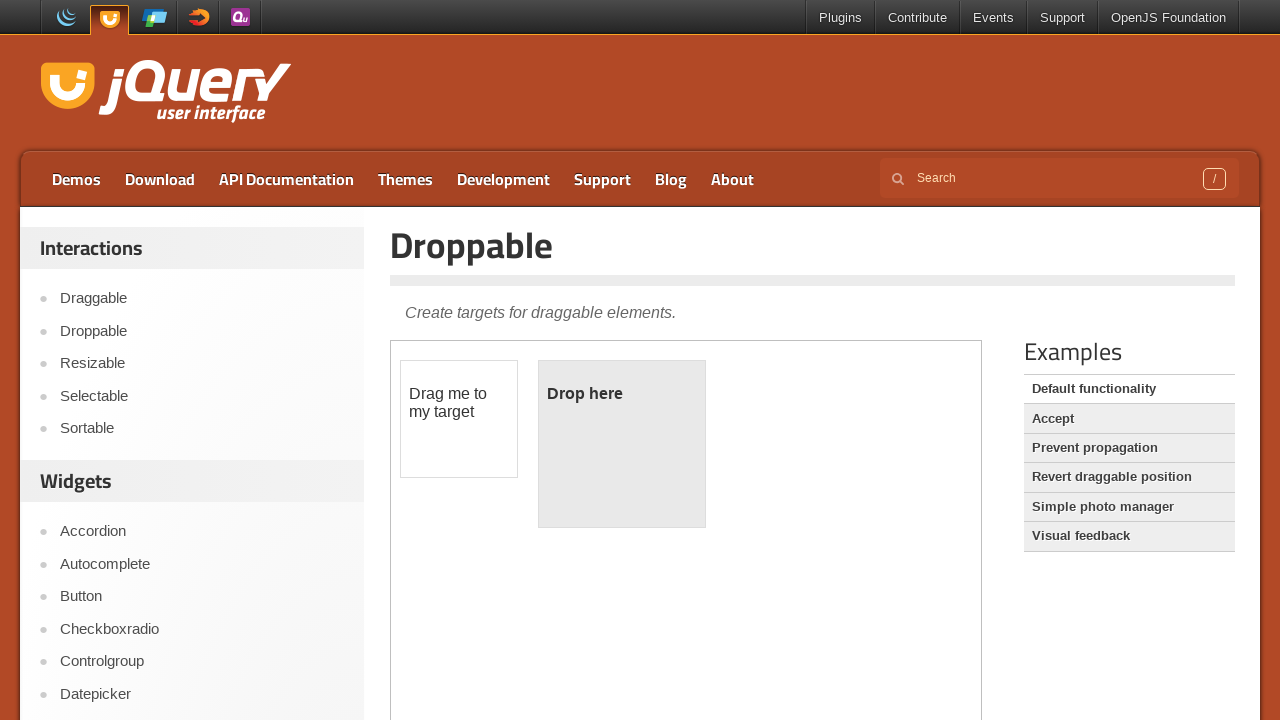

Performed right-click (context click) on the 'Accept' link at (1129, 419) on internal:text="Accept"s
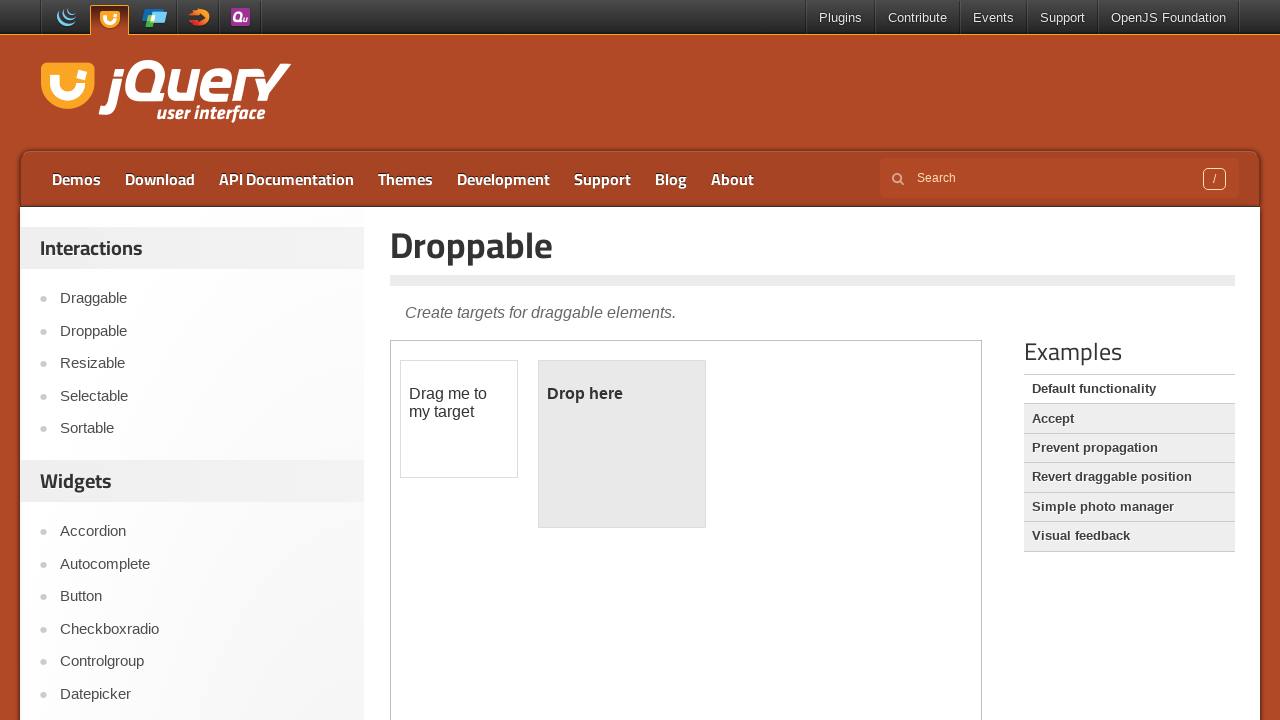

Performed double-click on the 'Accept' link at (1129, 419) on internal:text="Accept"s
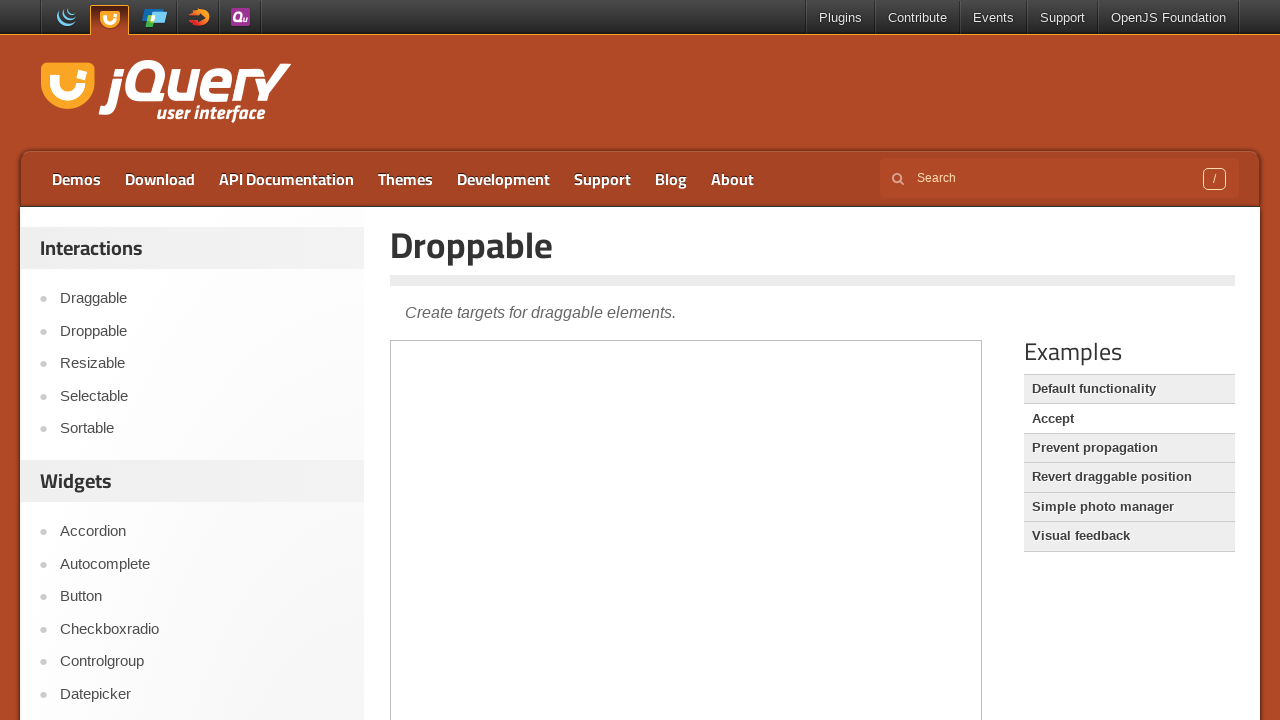

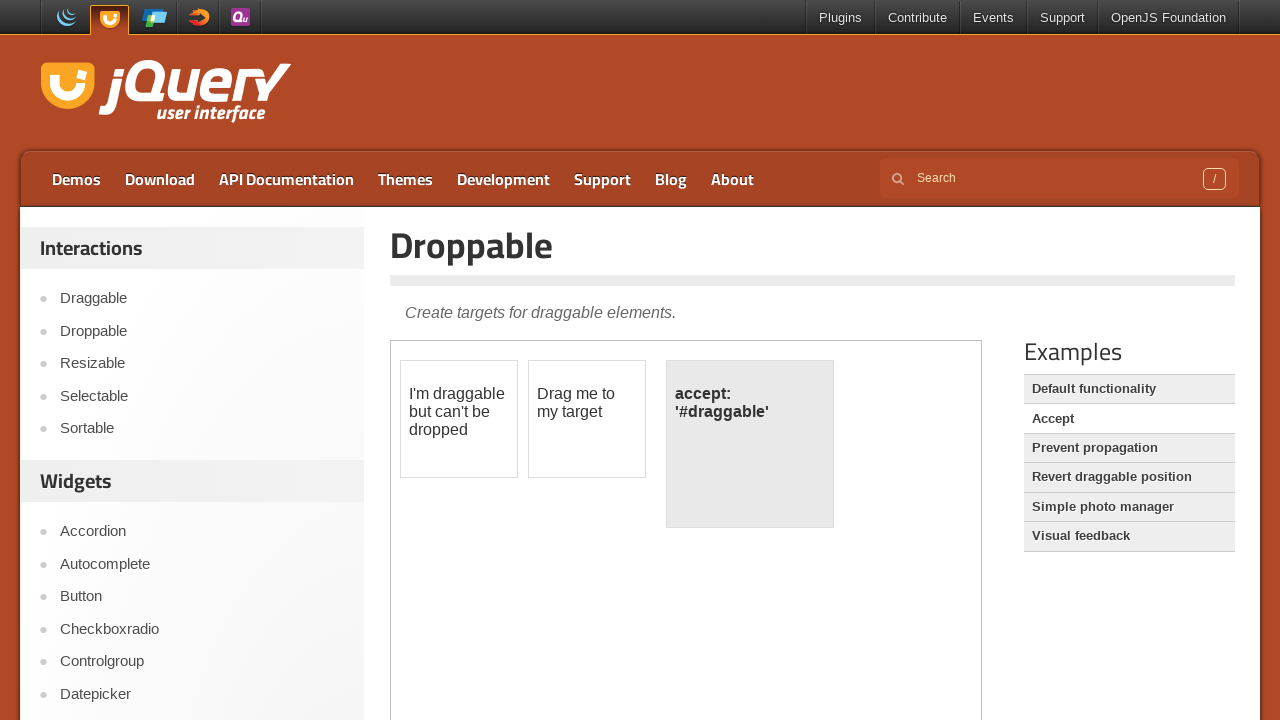